Fills out an online Mad Libs form with various words and submits it to generate a story

Starting URL: http://www.glowwordbooks.com/blog/category/kids-online-mad-libs/

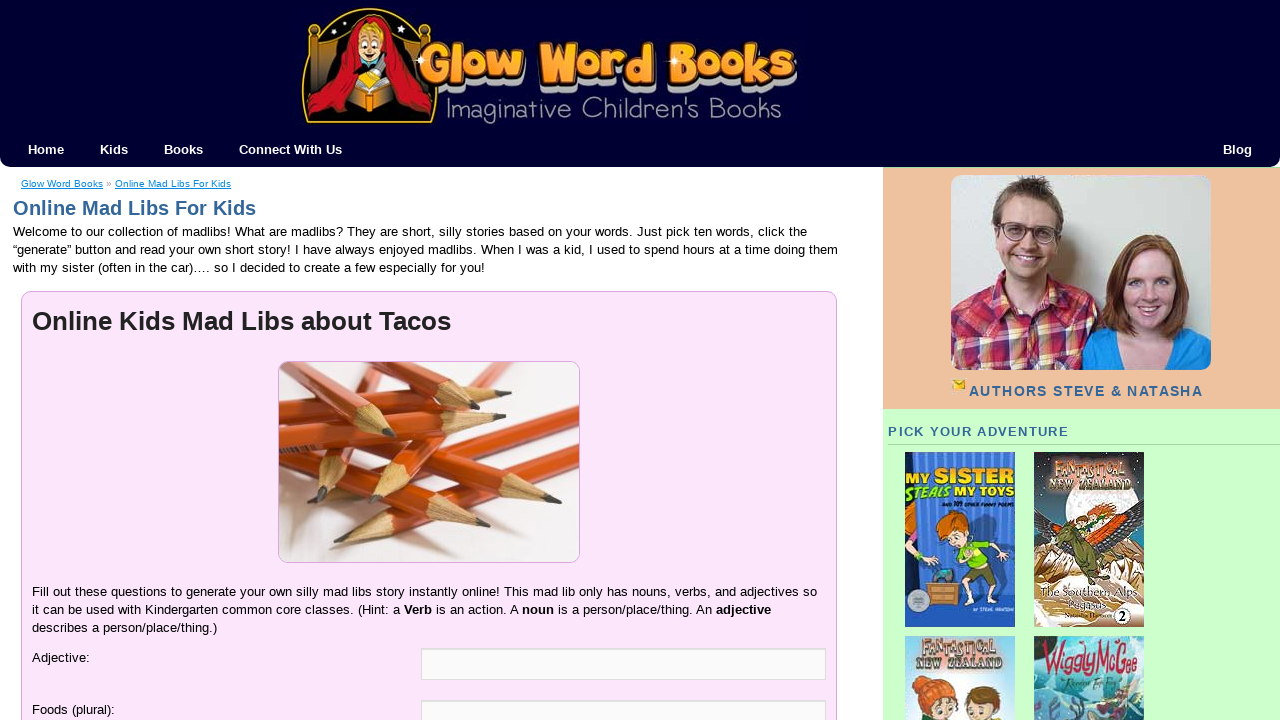

Filled Mad Libs form field with 'cats' on #ml-2015-06-01-4-box
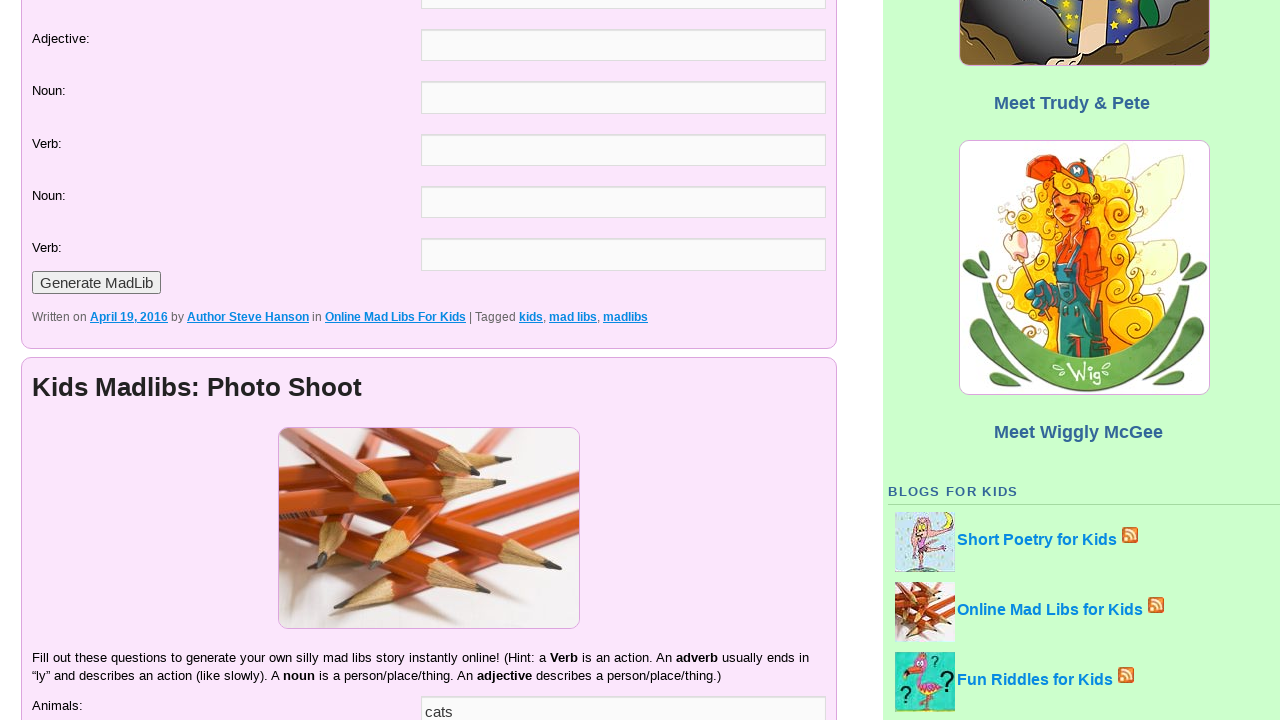

Filled Mad Libs form field with 'funny' on #ml-2015-06-01-6-box
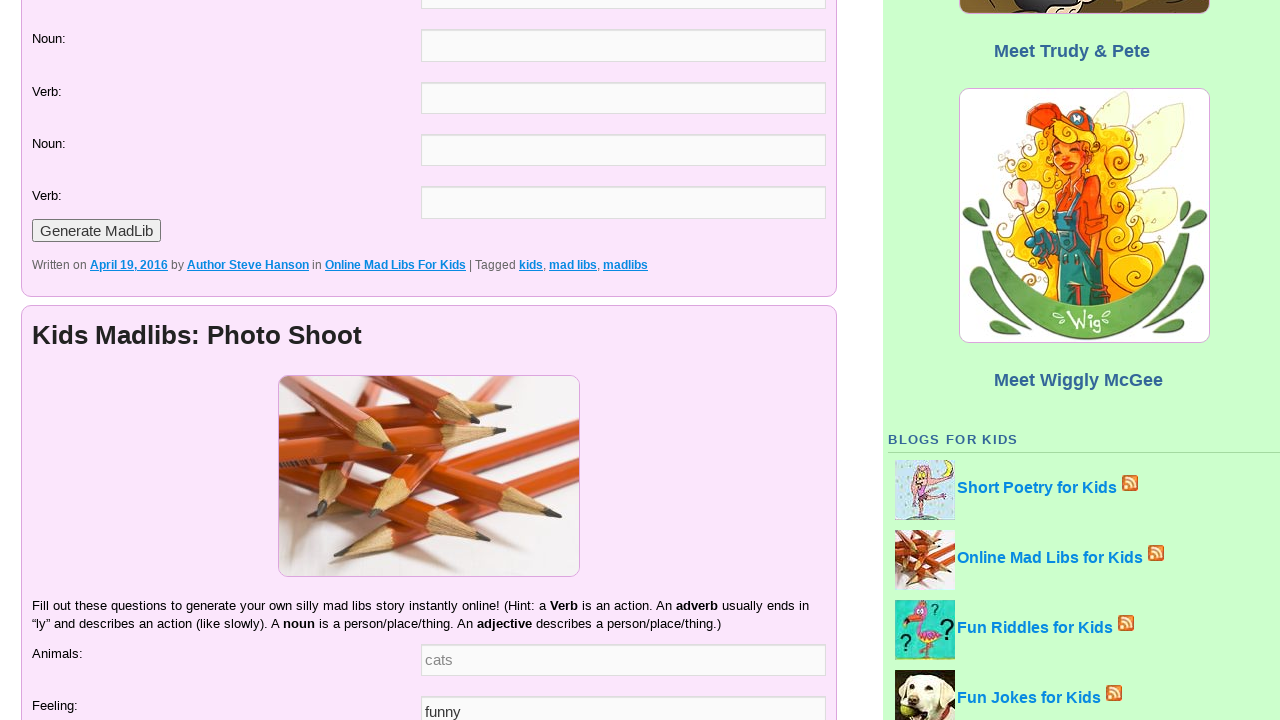

Filled Mad Libs form field with 'Flawless' on #ml-2015-06-01-8-box
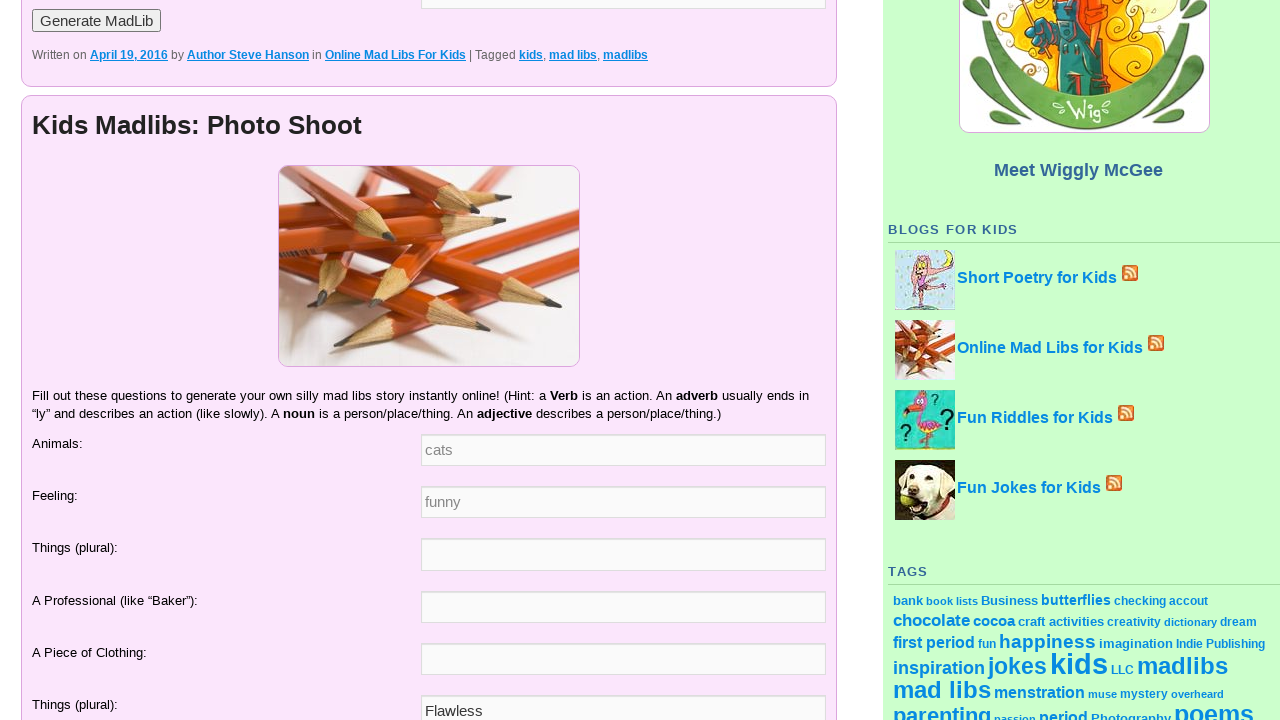

Filled Mad Libs form field with 'Beyonce' on #ml-2015-06-01-7-box
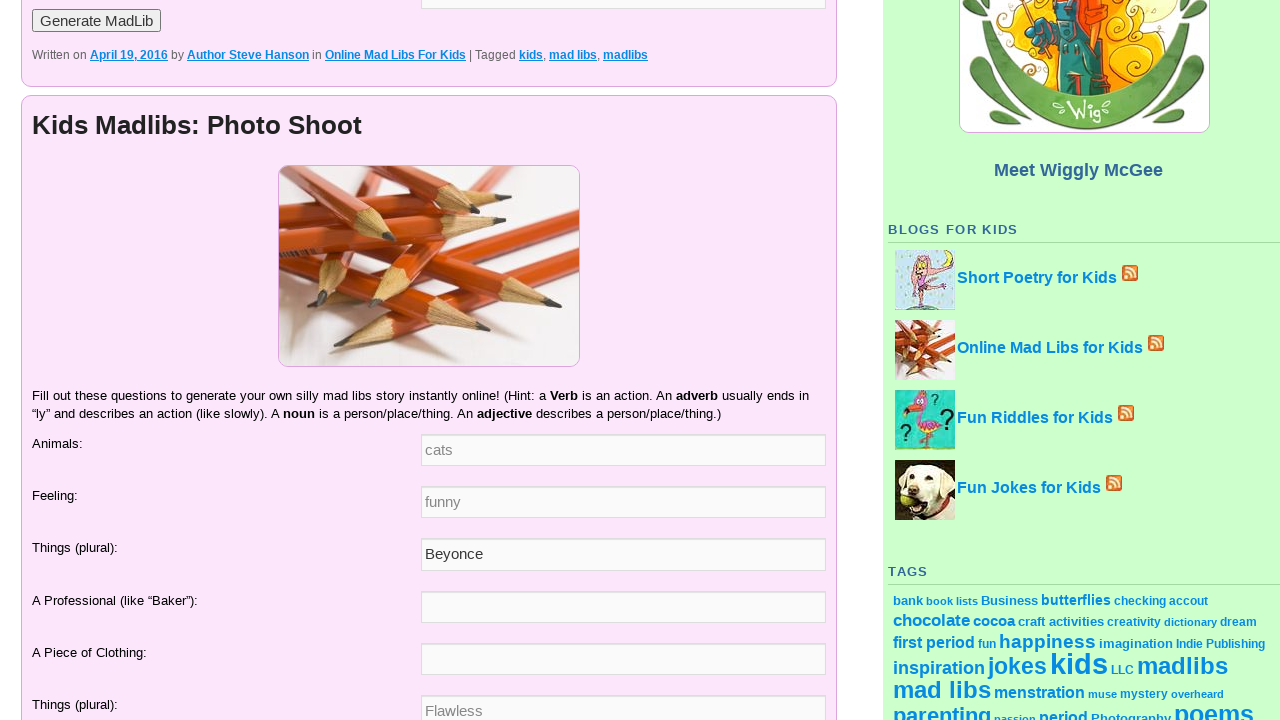

Filled Mad Libs form field with 'sad' on #ml-2015-06-01-5-box
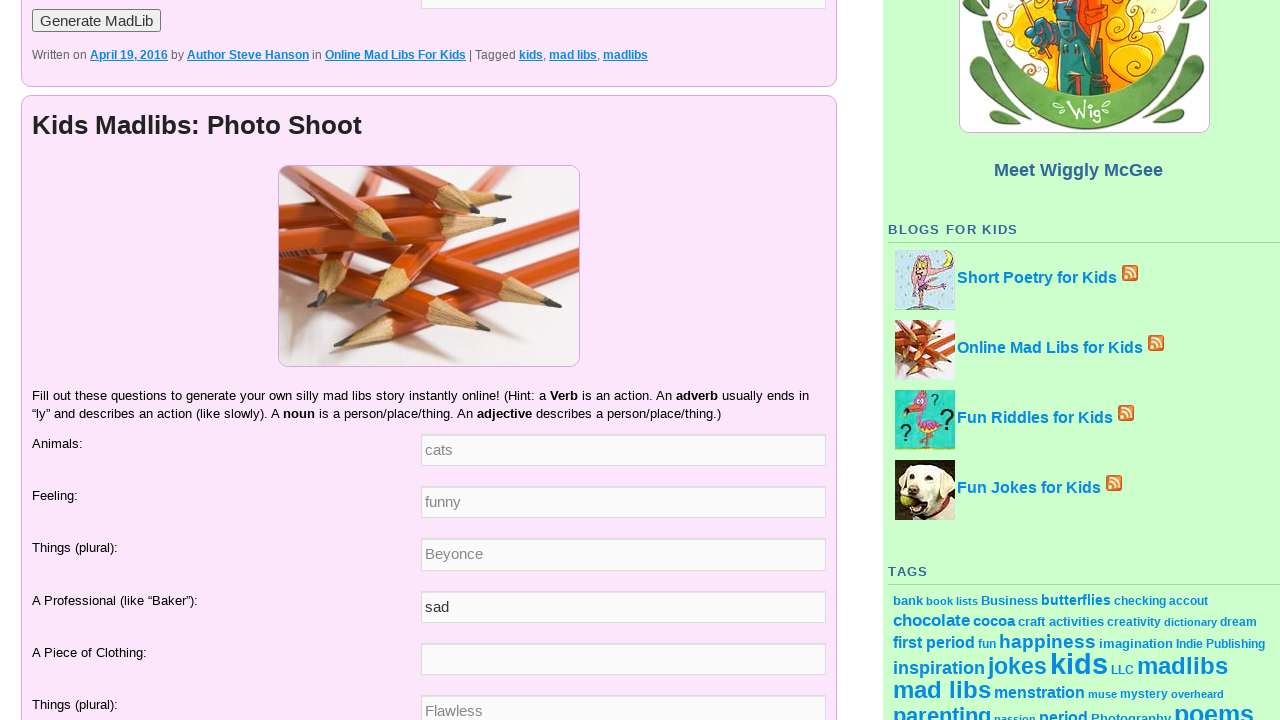

Filled Mad Libs form field with 'sleeping' on #ml-2015-06-01-9-box
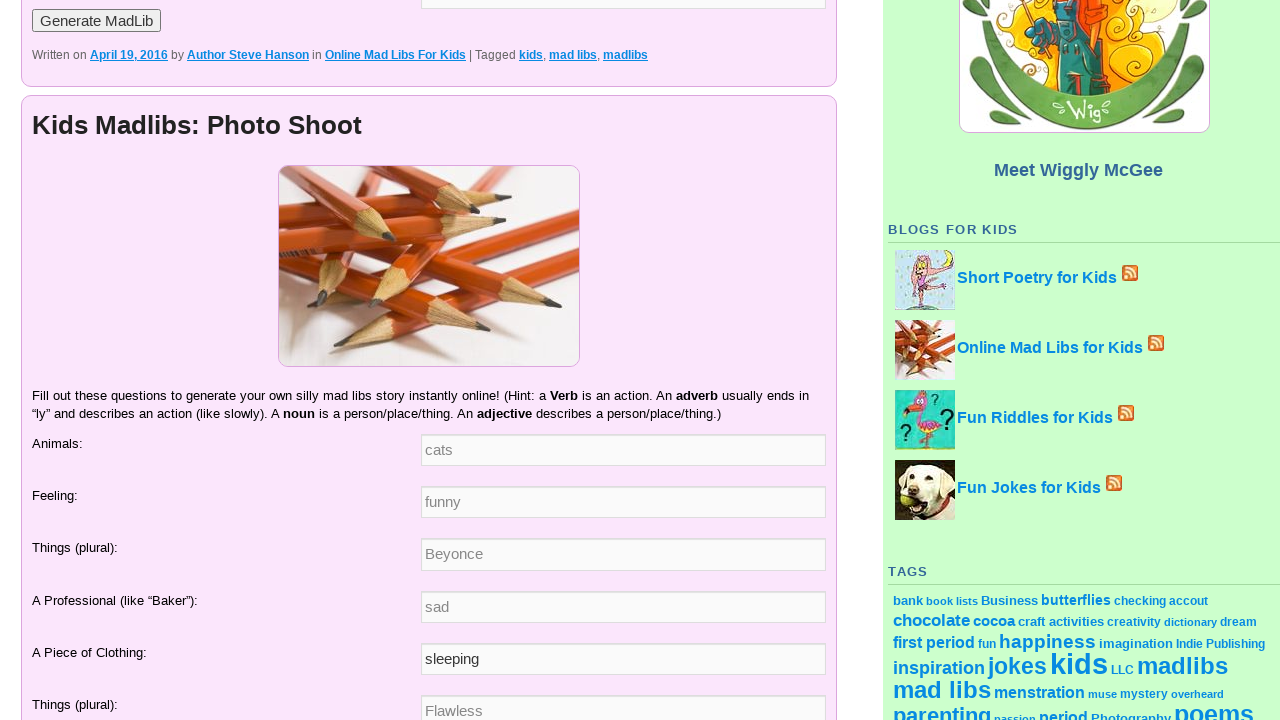

Filled Mad Libs form field with 'New York' on #ml-2015-06-01-2-box
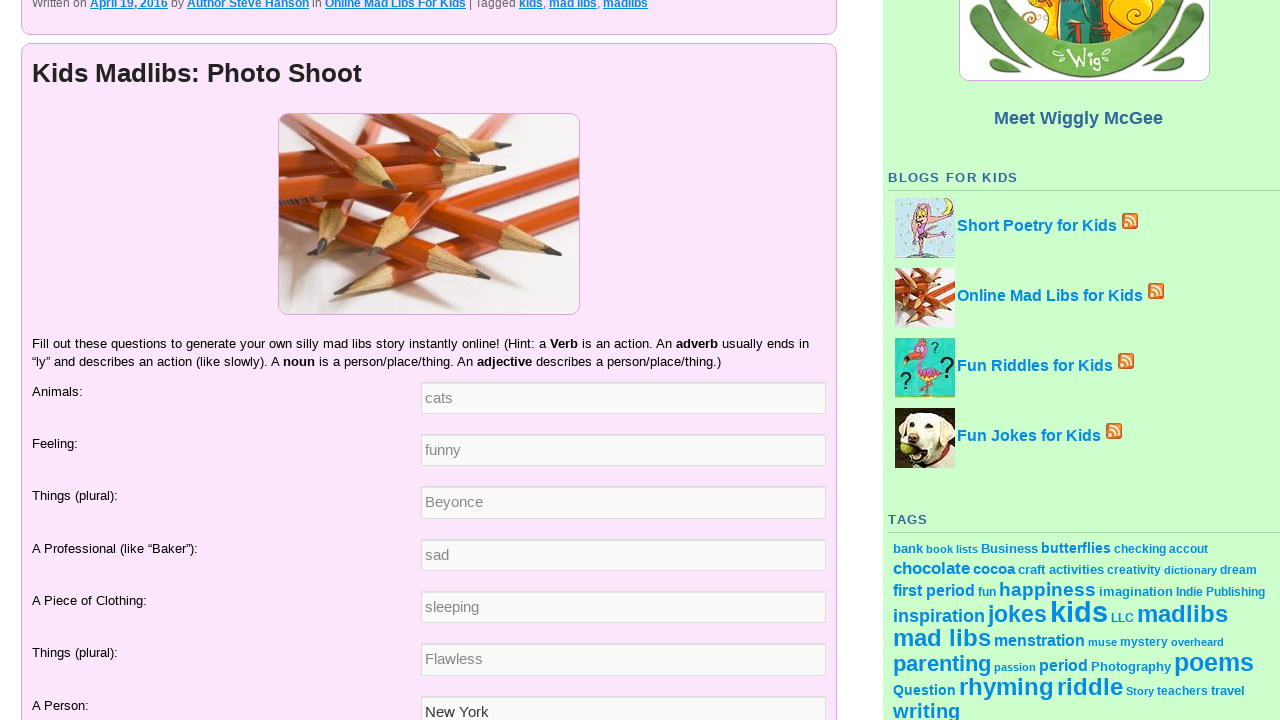

Filled Mad Libs form field with 'mangoes' on #ml-2015-06-01-3-box
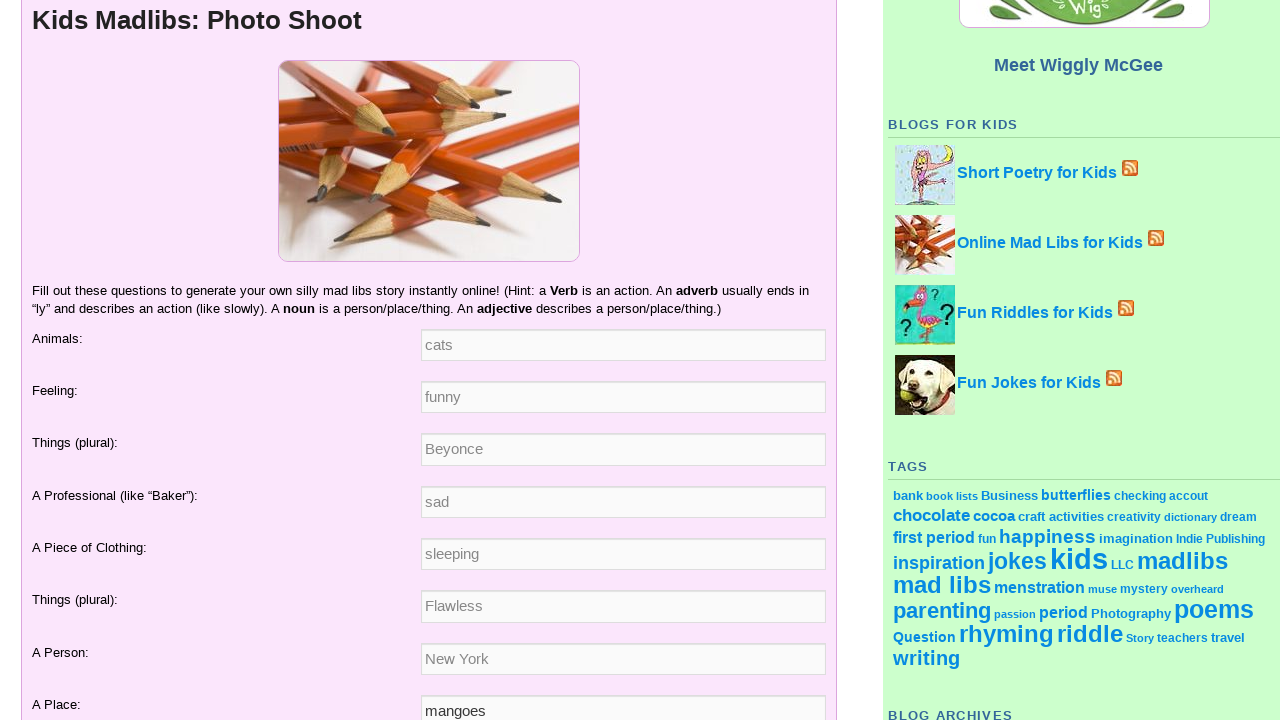

Filled Mad Libs form field with 'bikes' on #ml-2015-06-01-10-box
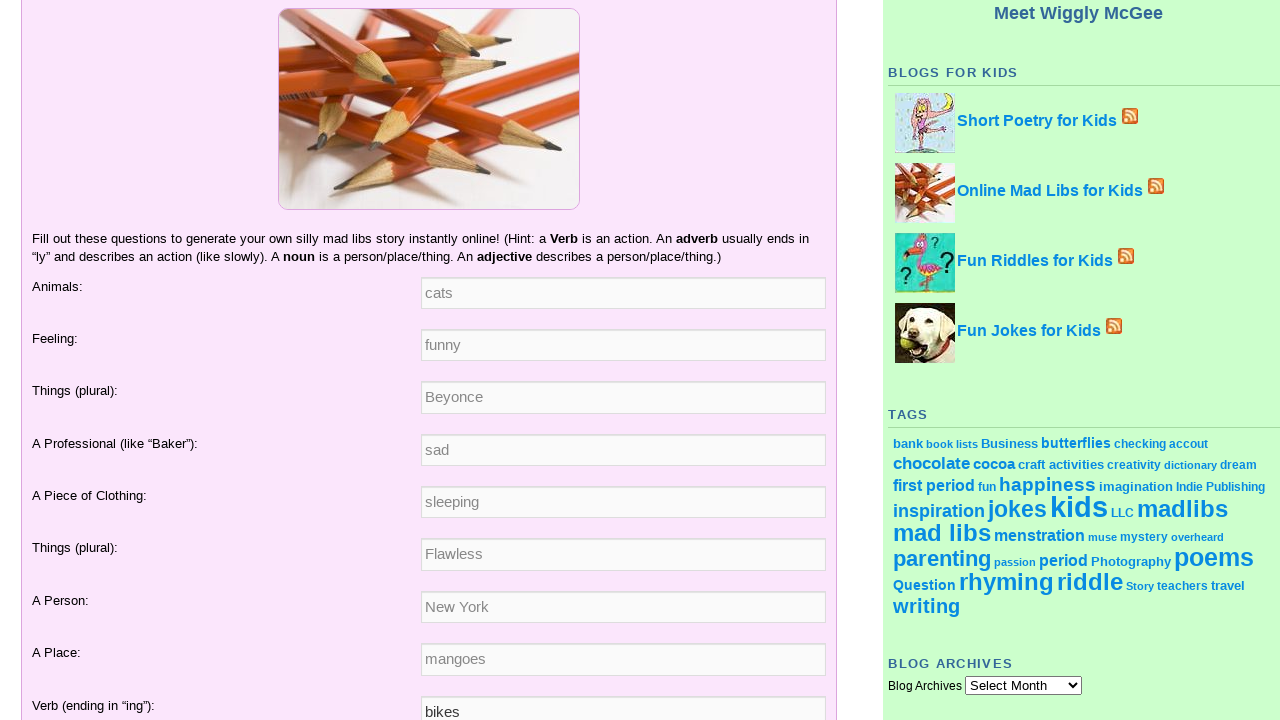

Filled Mad Libs form field with 'Jackie' on #ml-2015-06-01-1-box
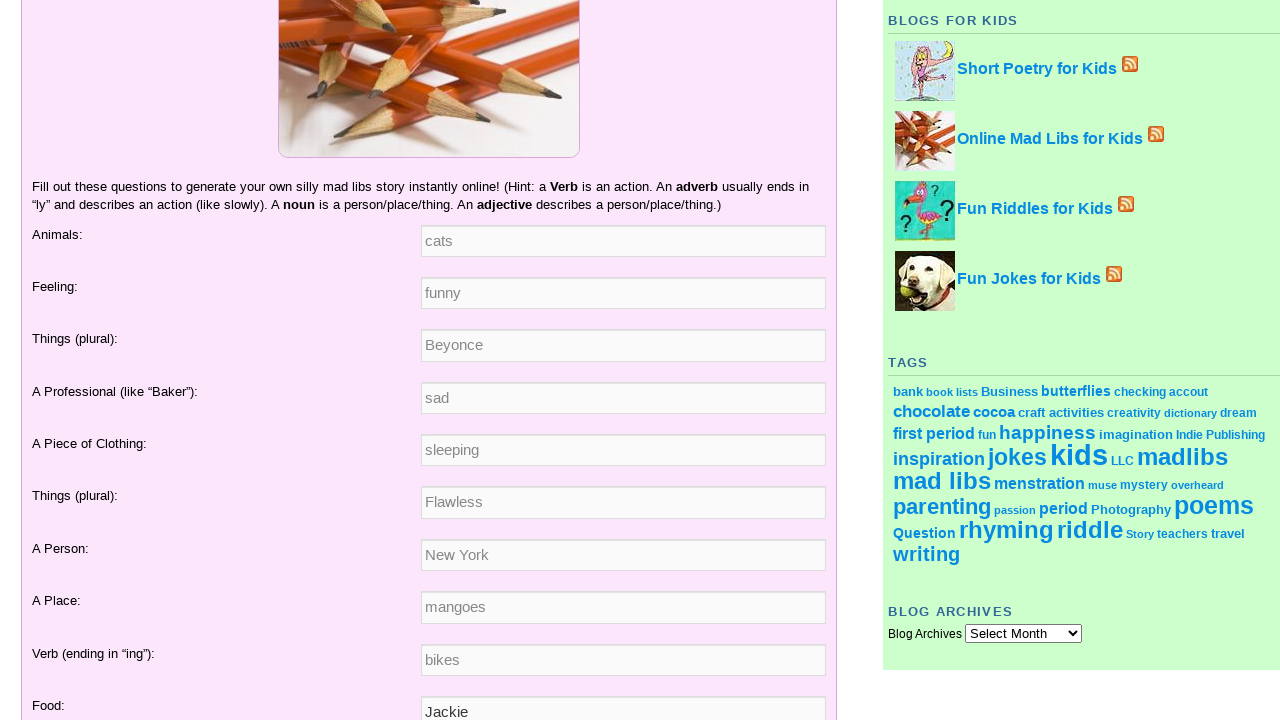

Clicked submit button to generate Mad Libs story at (96, 361) on #ml-2015-06-01-button
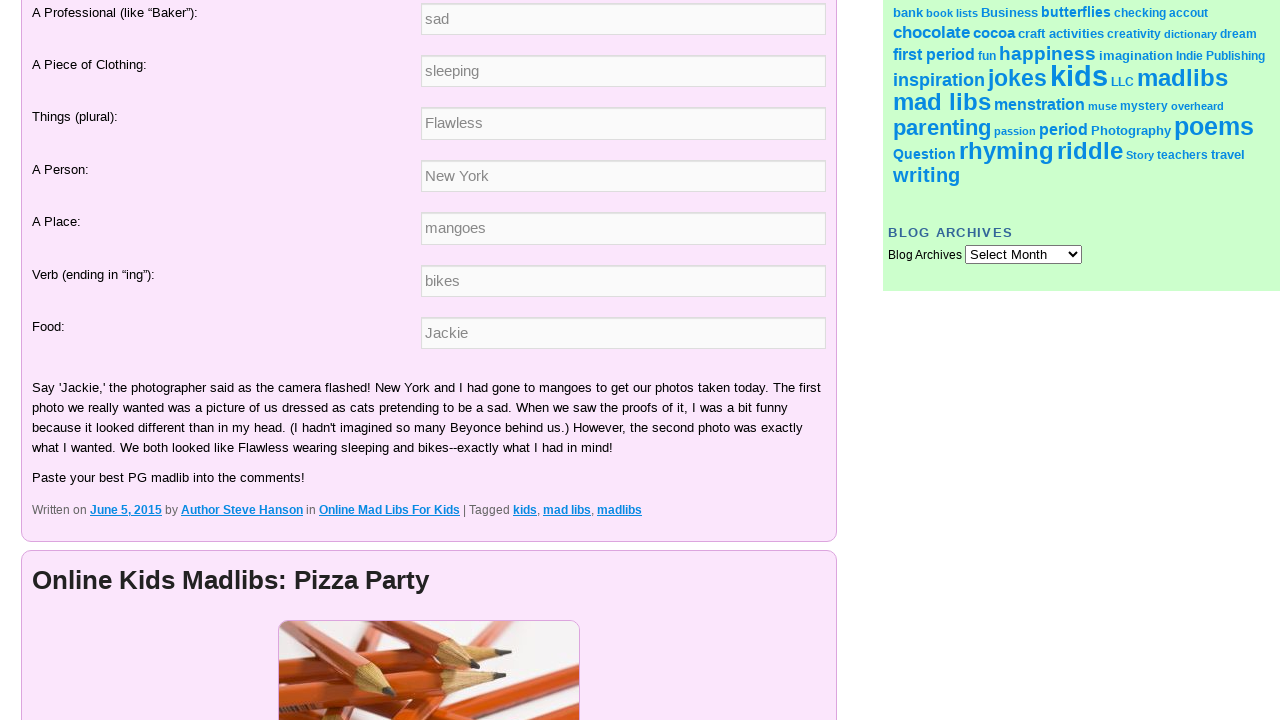

Mad Libs story result loaded
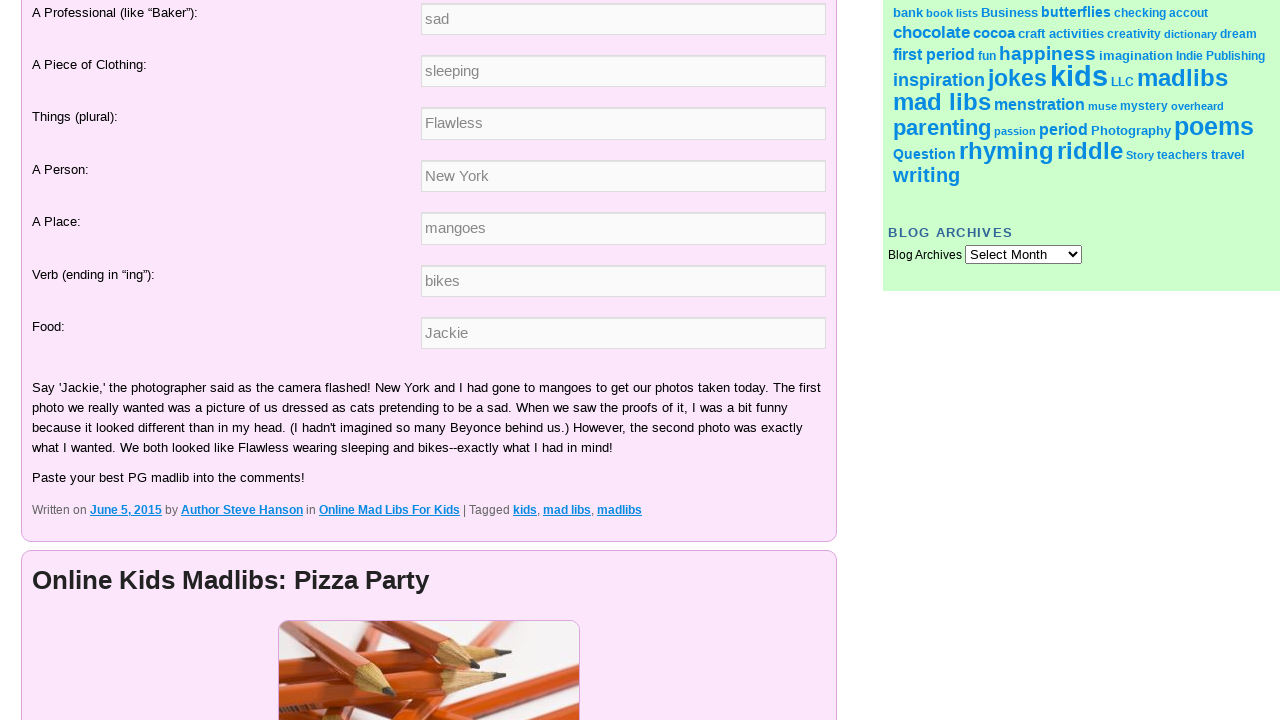

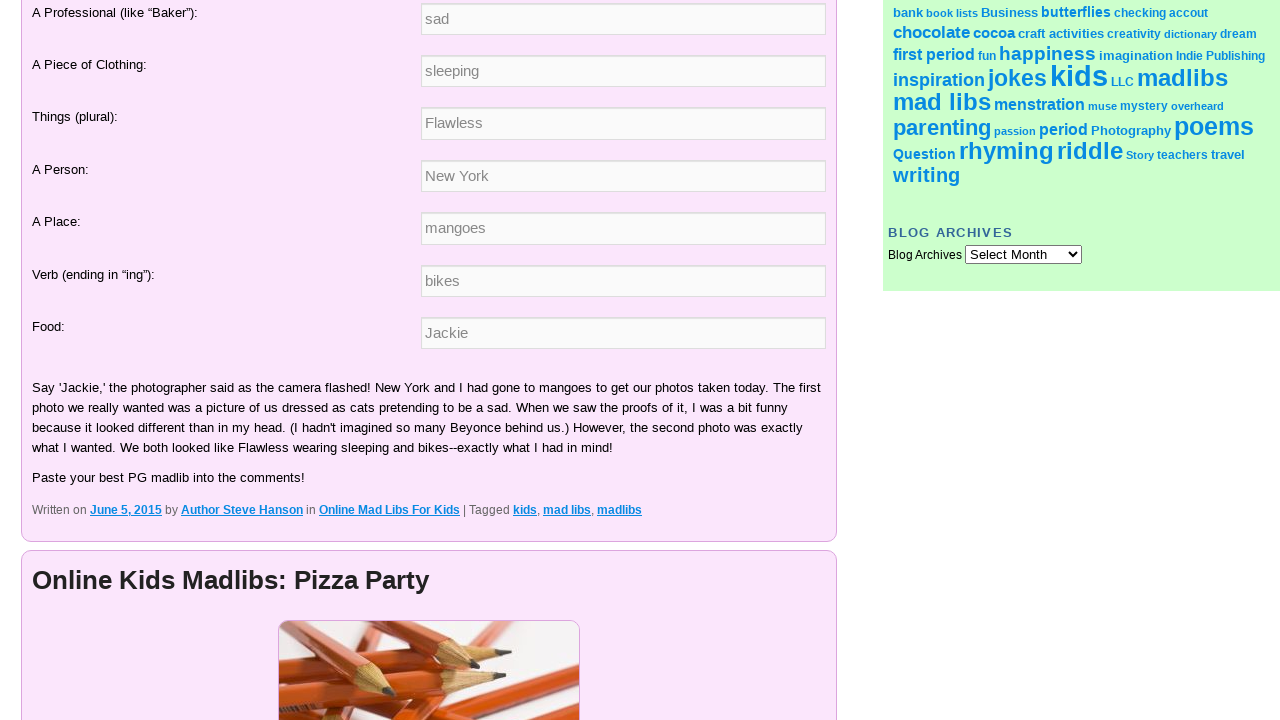